Tests the Add/Remove Elements functionality on the-internet.herokuapp.com by navigating to the page, adding three elements via button clicks, then removing one element, and verifying elements remain.

Starting URL: https://the-internet.herokuapp.com

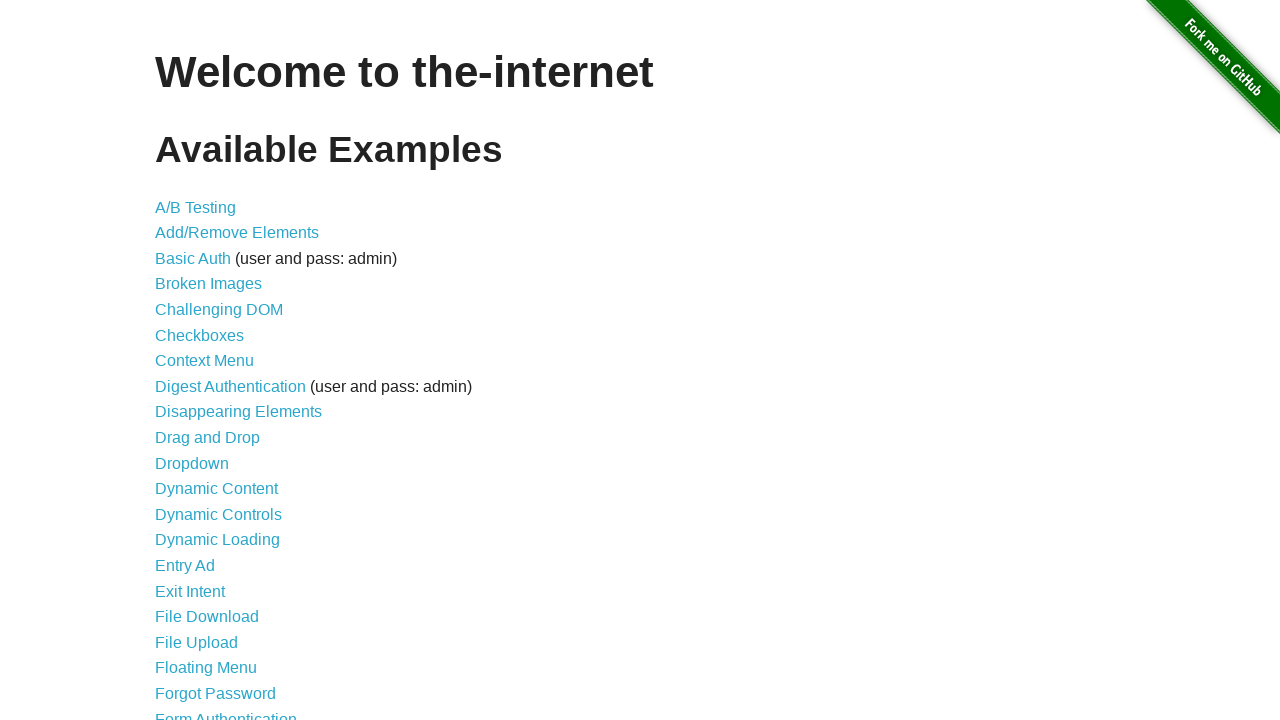

Clicked on Add/Remove Elements link from main page at (237, 233) on xpath=//a[contains(text(),'Add/Remove Elements')]
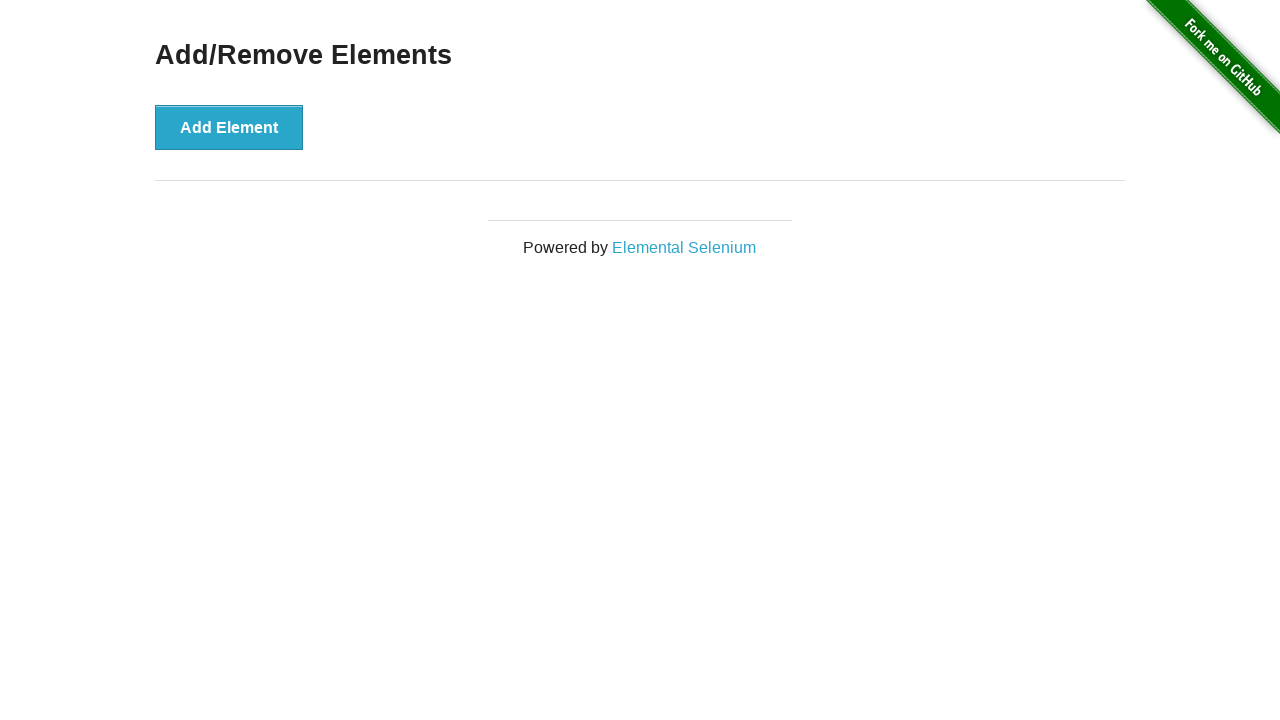

Add/Remove Elements page loaded and Add Element button is visible
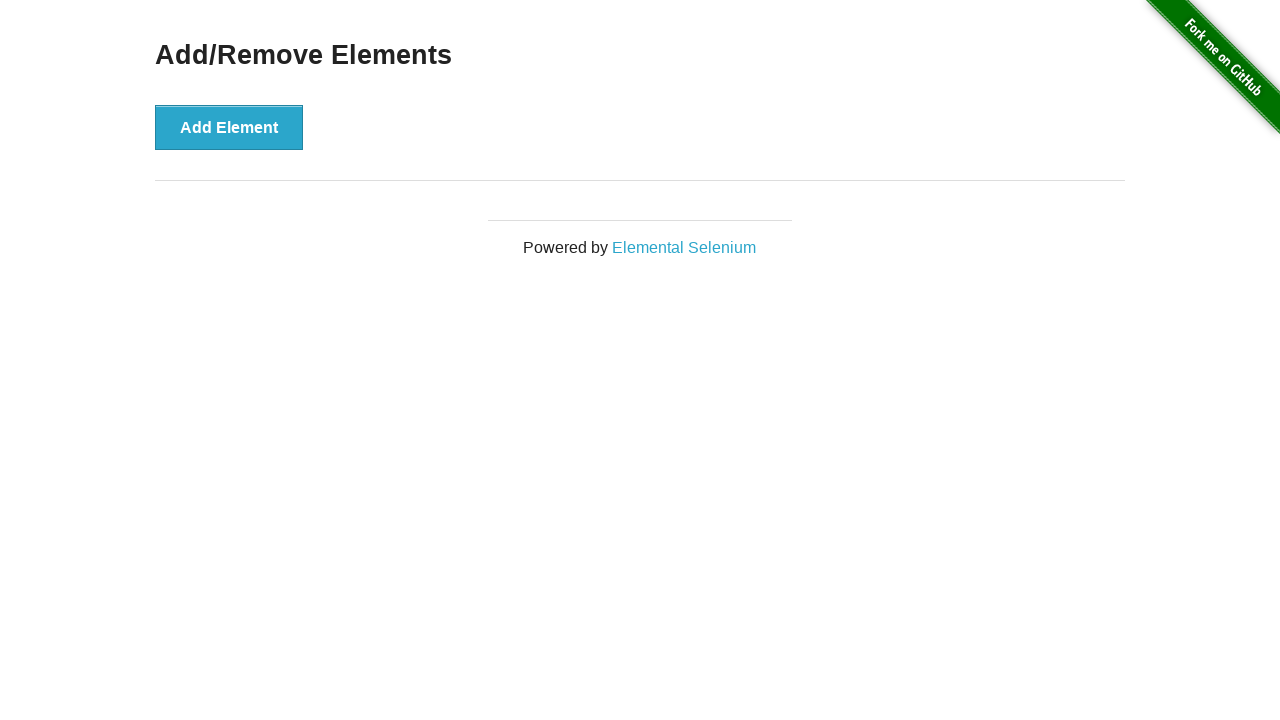

Clicked Add Element button (1st time) at (229, 127) on xpath=//button[contains(text(),'Add Element')]
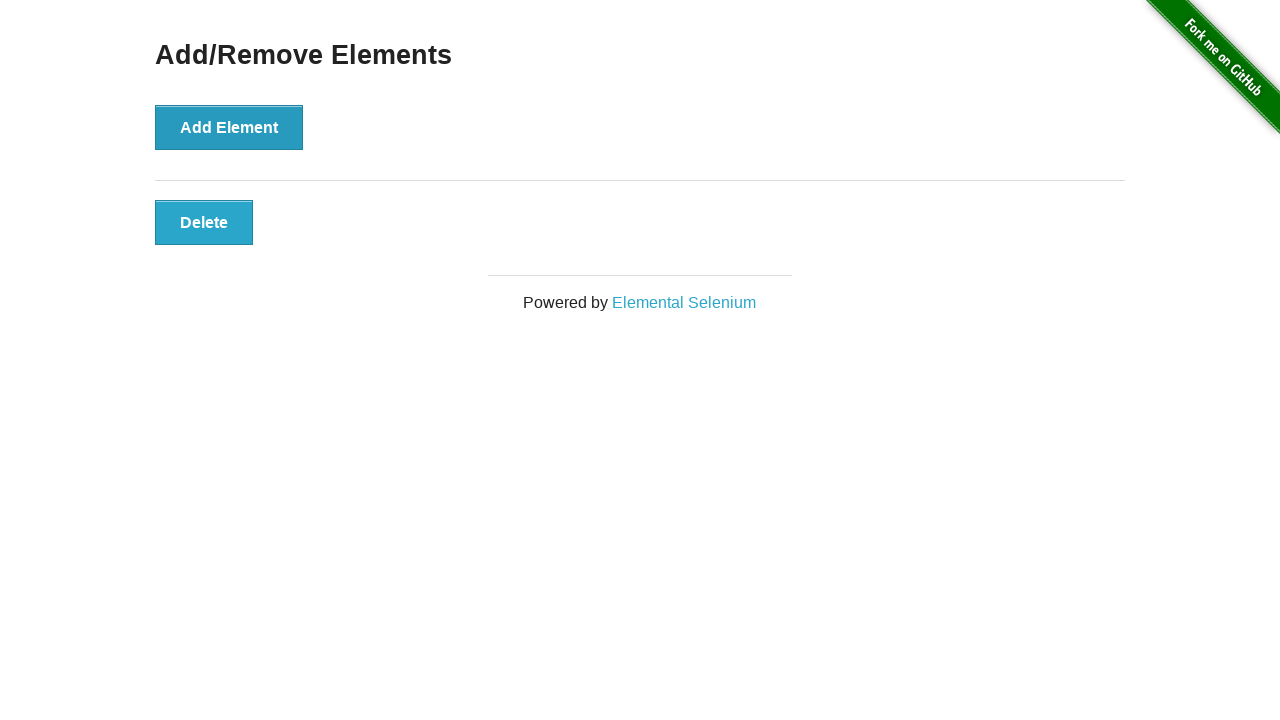

Clicked Add Element button (2nd time) at (229, 127) on xpath=//button[contains(text(),'Add Element')]
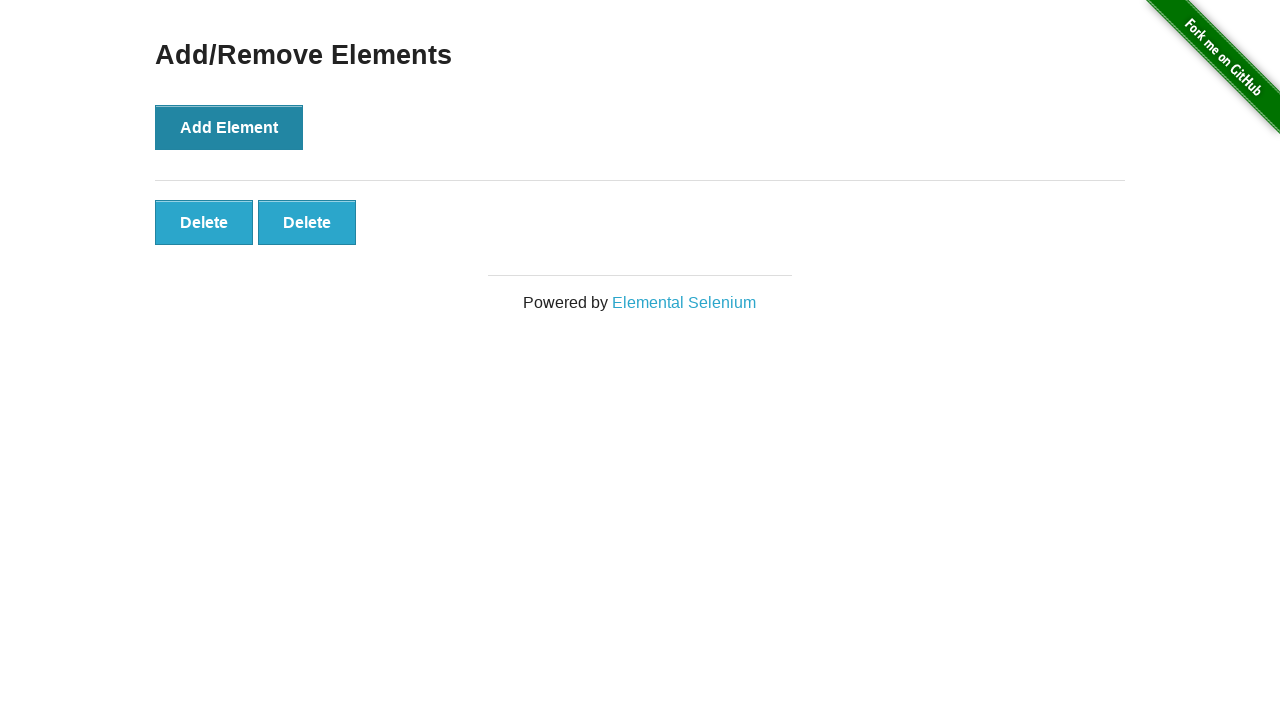

Clicked Add Element button (3rd time) at (229, 127) on xpath=//button[contains(text(),'Add Element')]
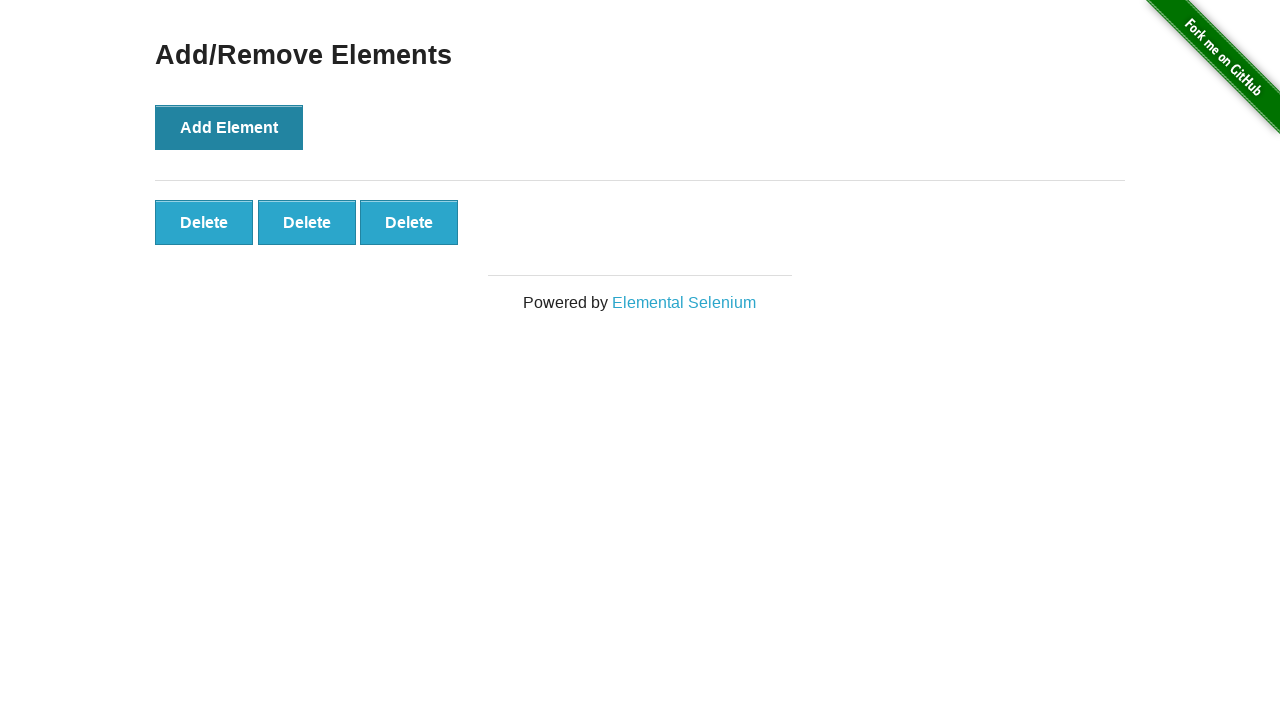

Three Delete buttons appeared after adding elements
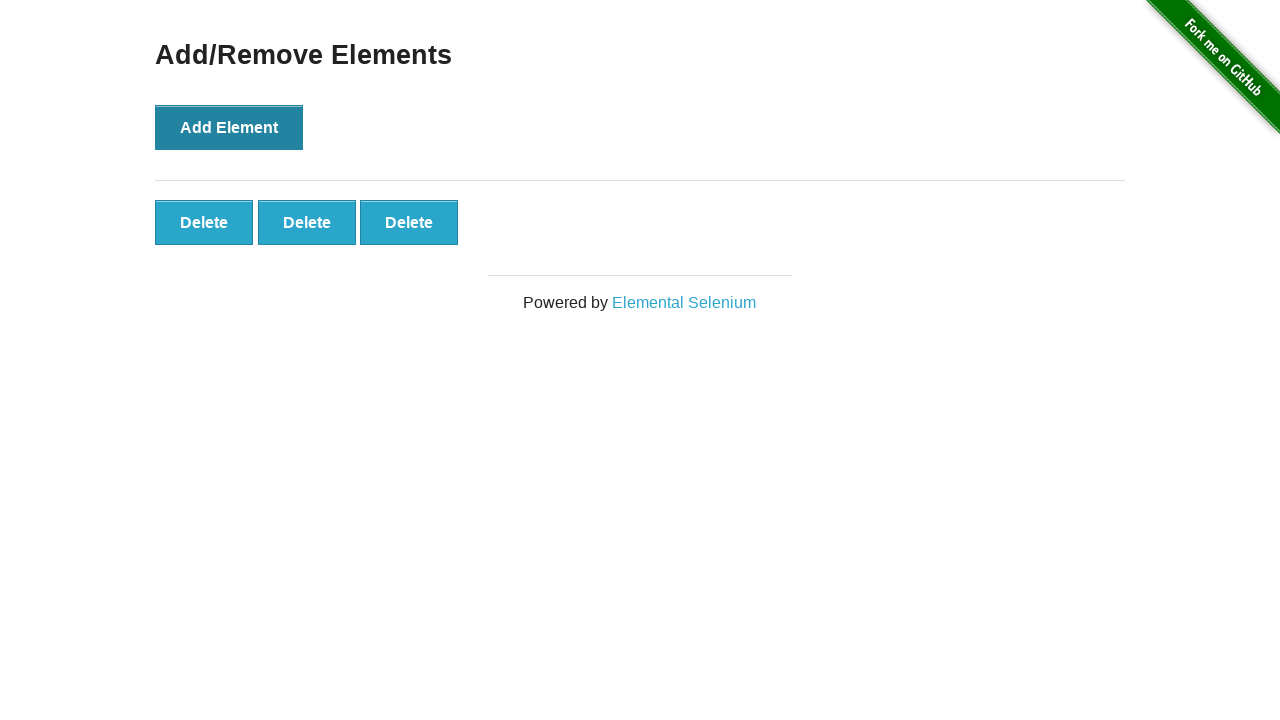

Clicked Delete button to remove one element at (204, 222) on xpath=//button[contains(text(),'Delete')]
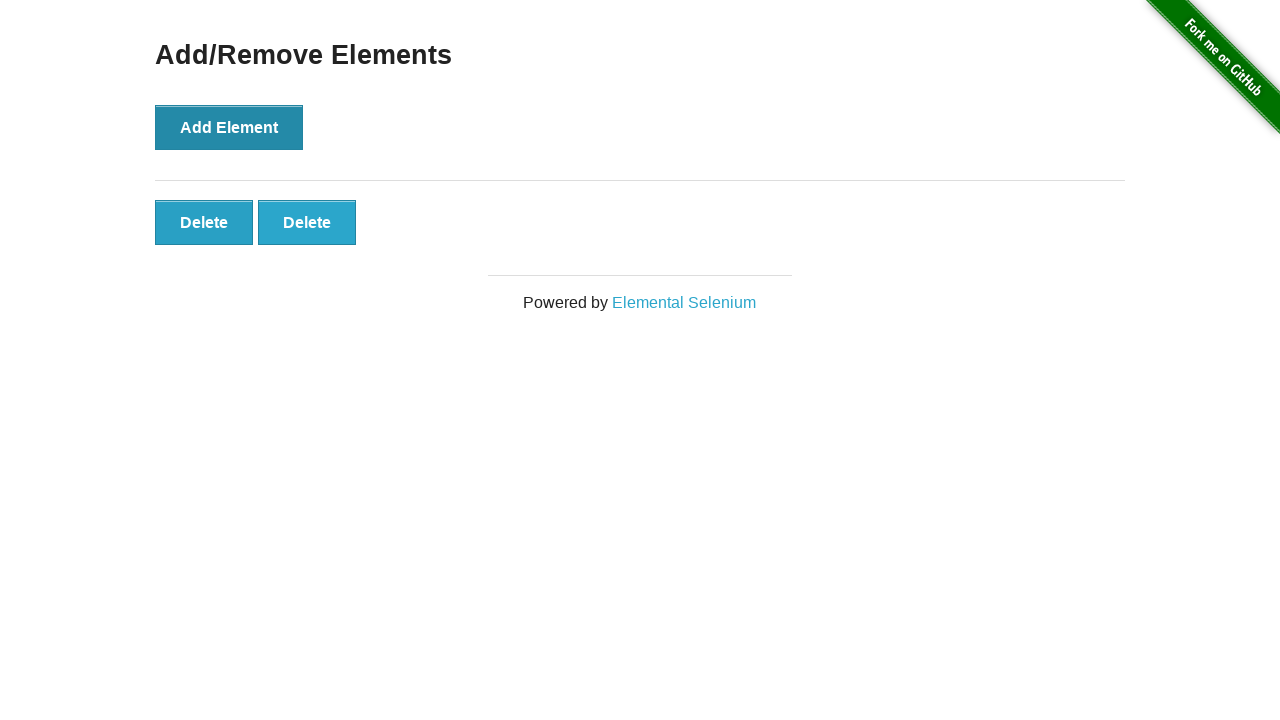

Verified that 2 Delete buttons remain after removal
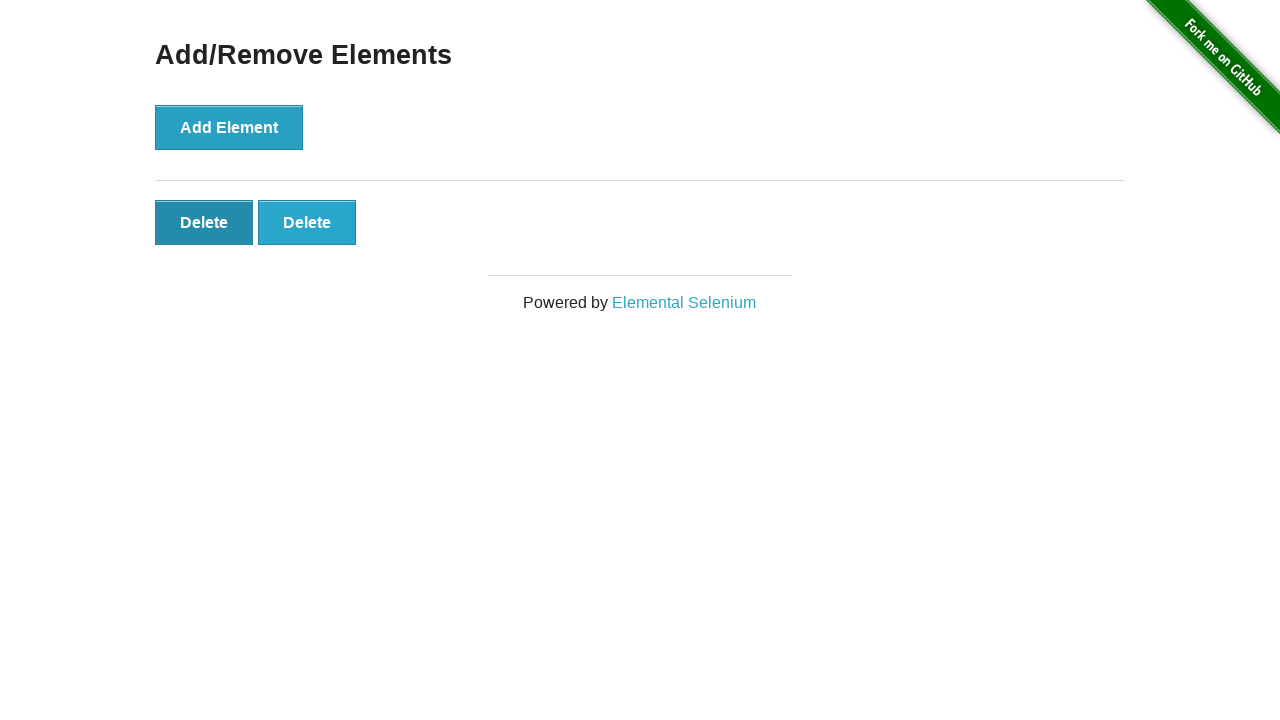

Assertion passed: remaining Delete buttons exist as expected
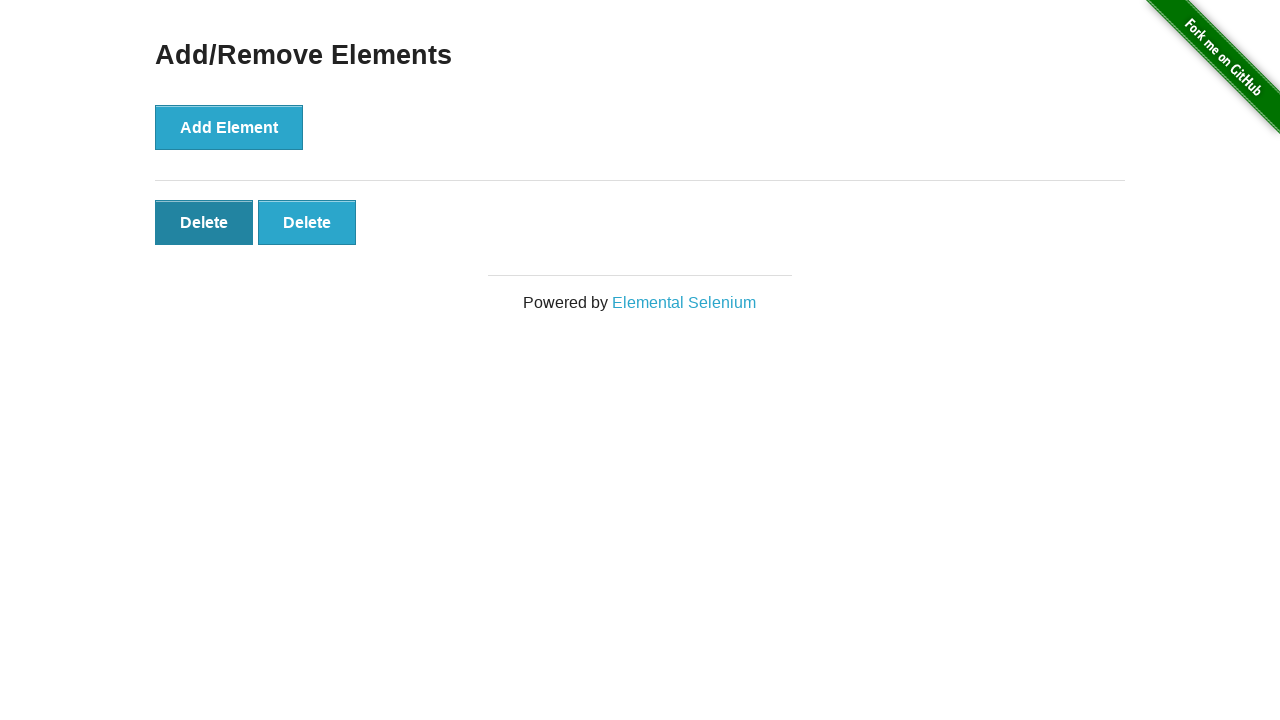

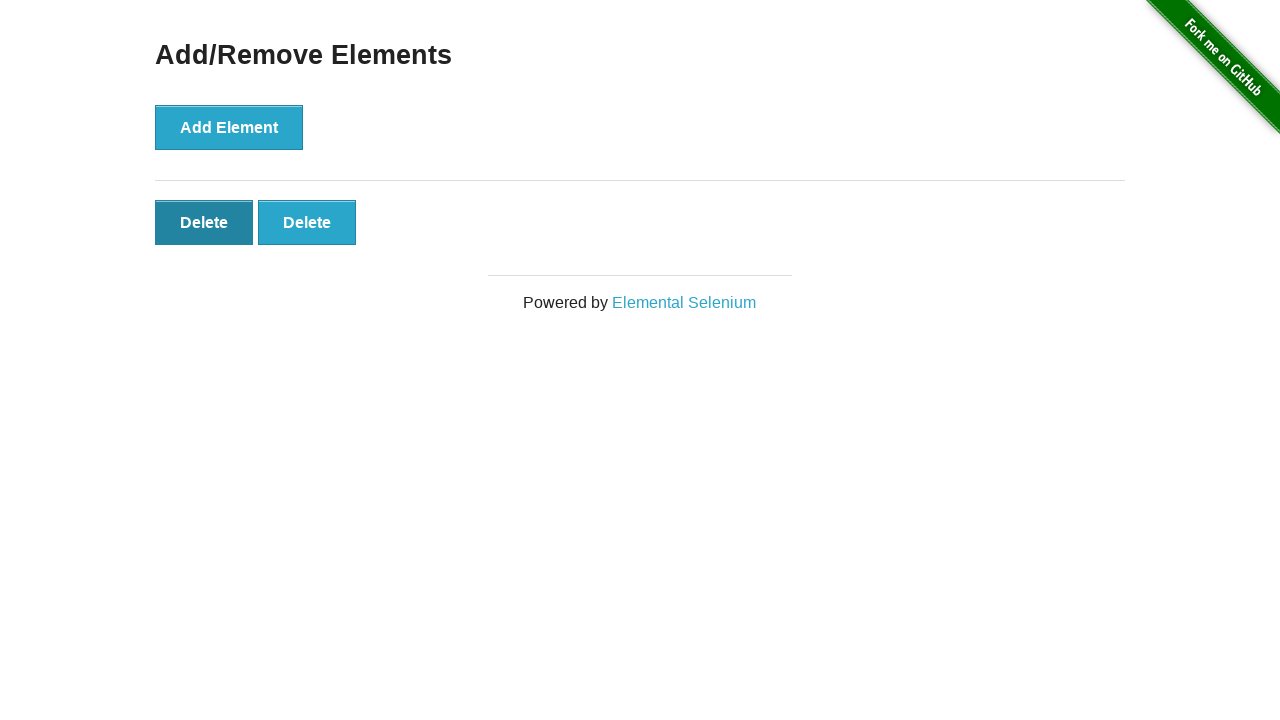